Tests the FAQ accordion section on a scooter rental service website by clicking on each question and verifying the corresponding answer is displayed. This is a parameterized test covering 8 FAQ items.

Starting URL: https://qa-scooter.praktikum-services.ru/

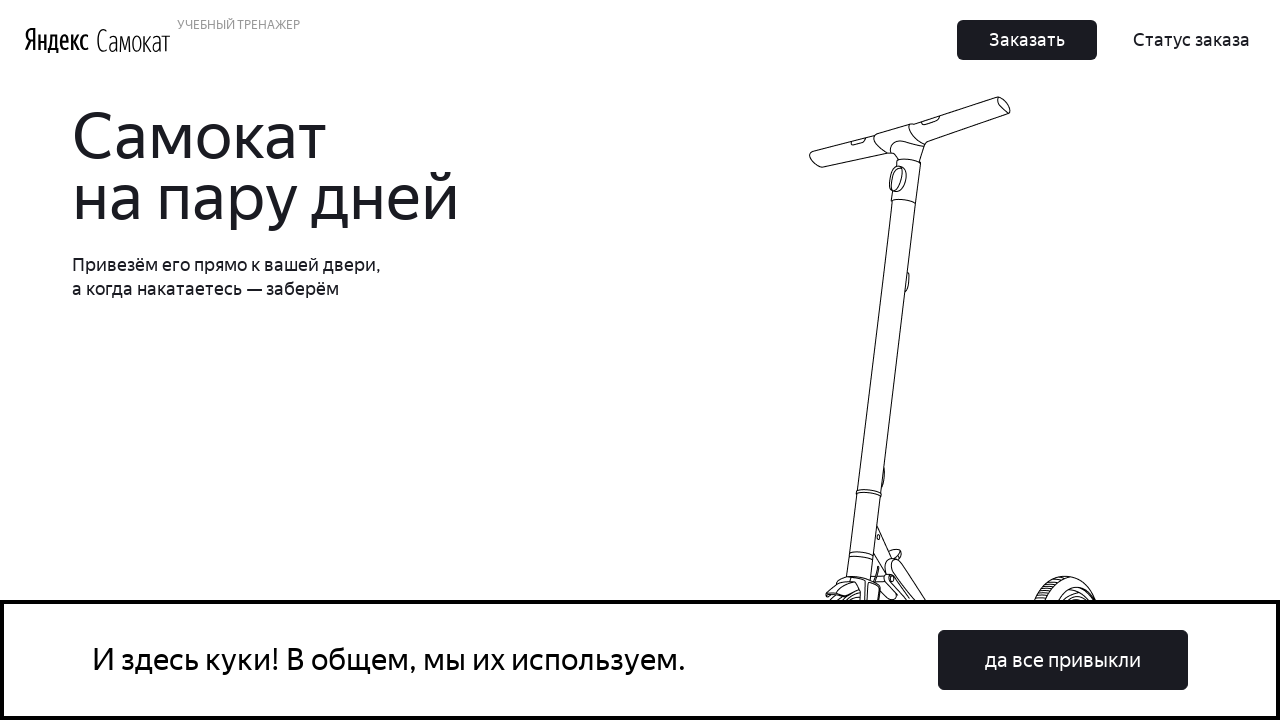

Scrolled to FAQ accordion section
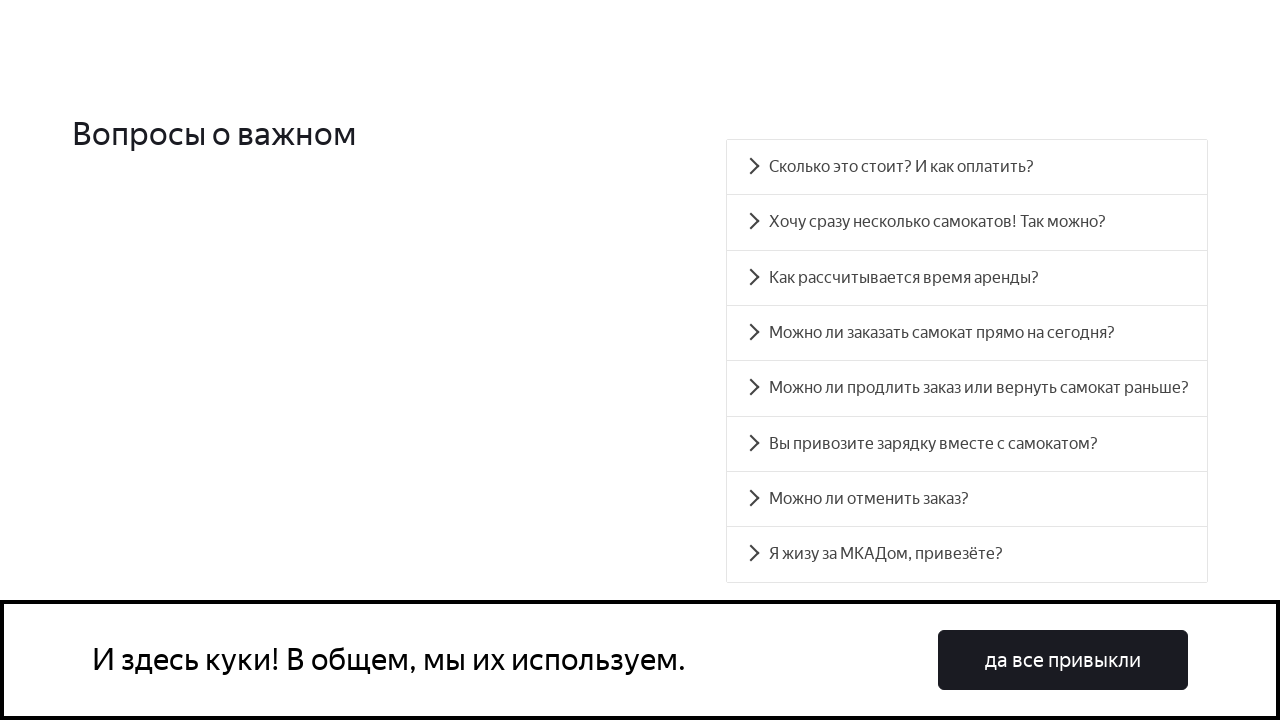

Clicked FAQ question 1 at (967, 167) on .accordion__item:nth-child(1) .accordion__heading
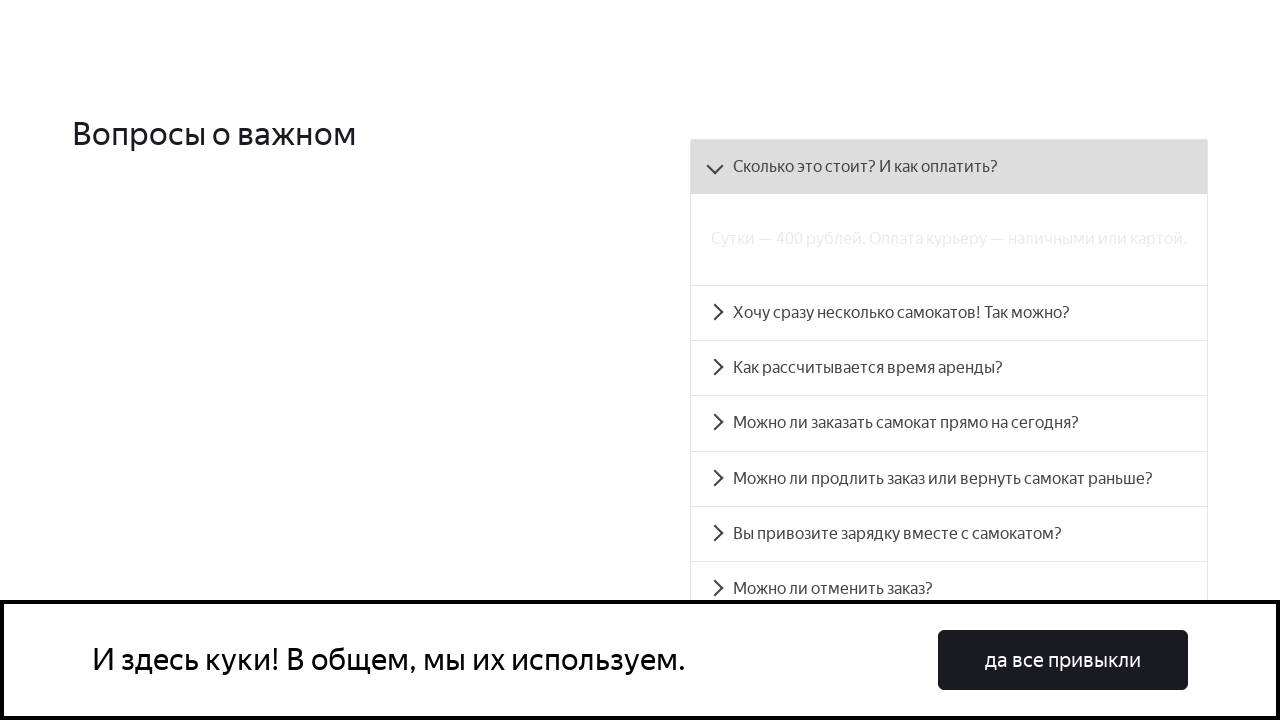

FAQ answer 1 became visible
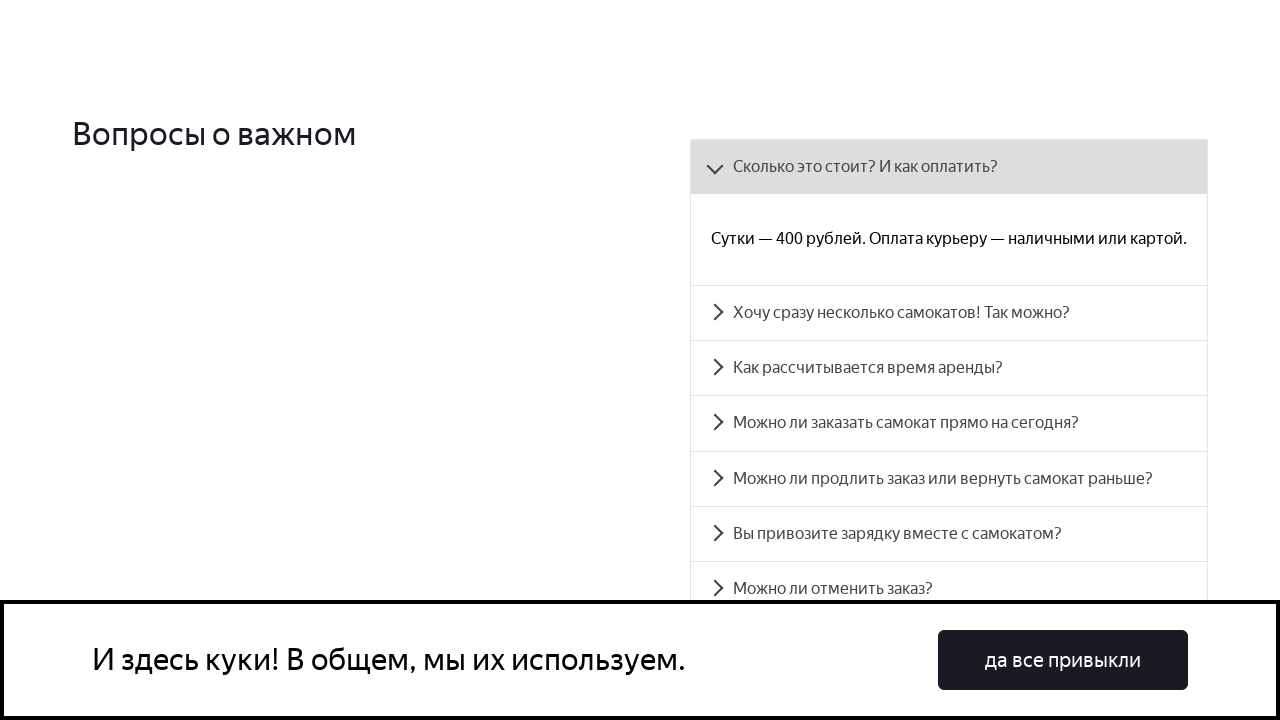

Verified FAQ answer 1 contains expected text
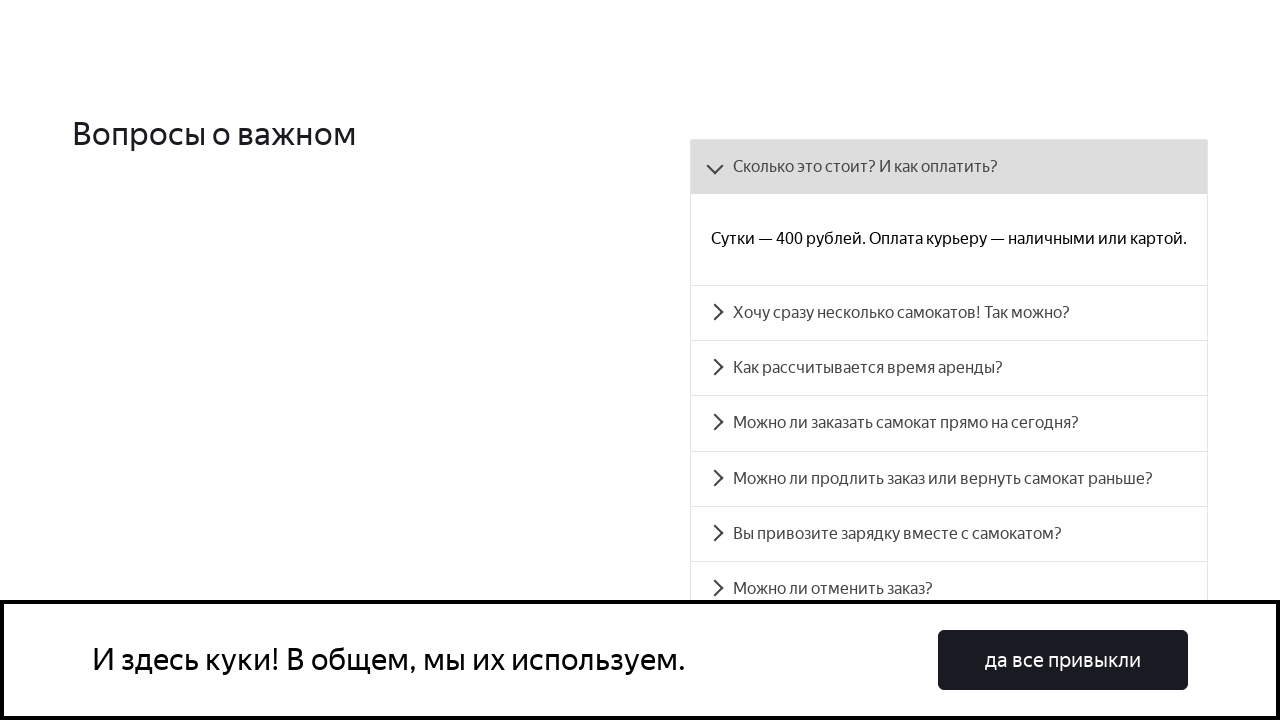

Clicked FAQ question 2 at (949, 313) on .accordion__item:nth-child(2) .accordion__heading
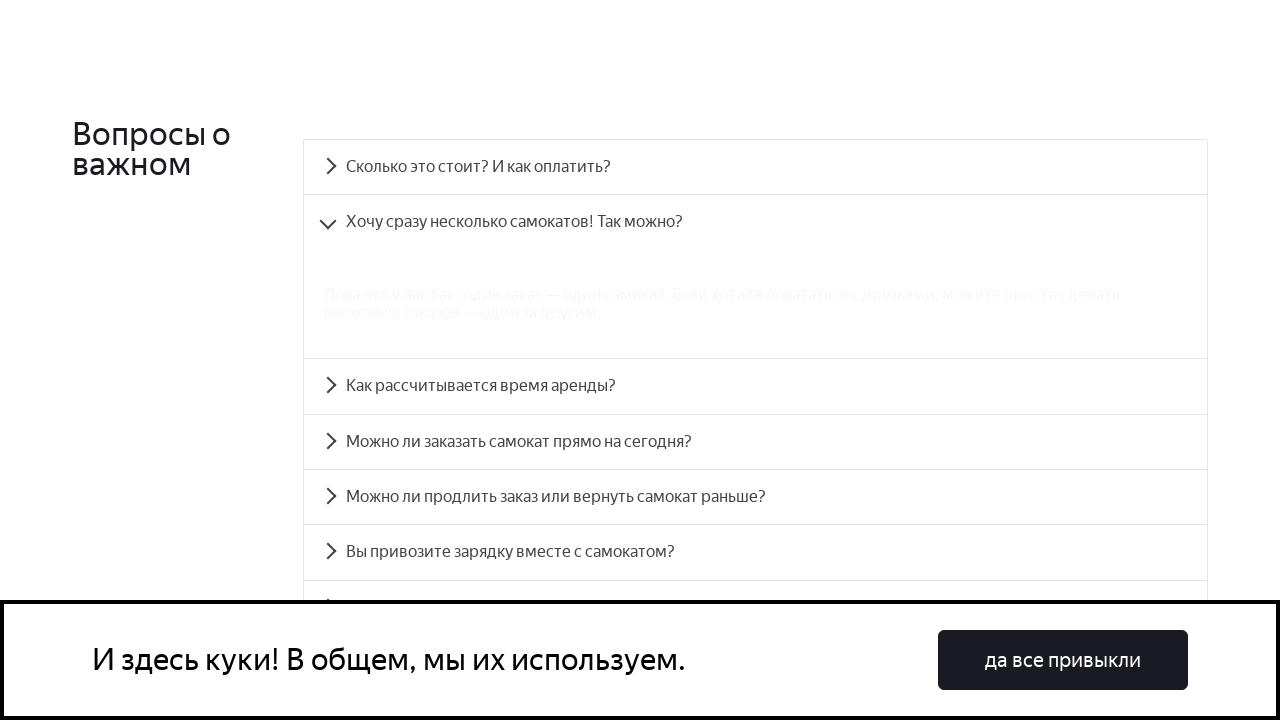

FAQ answer 2 became visible
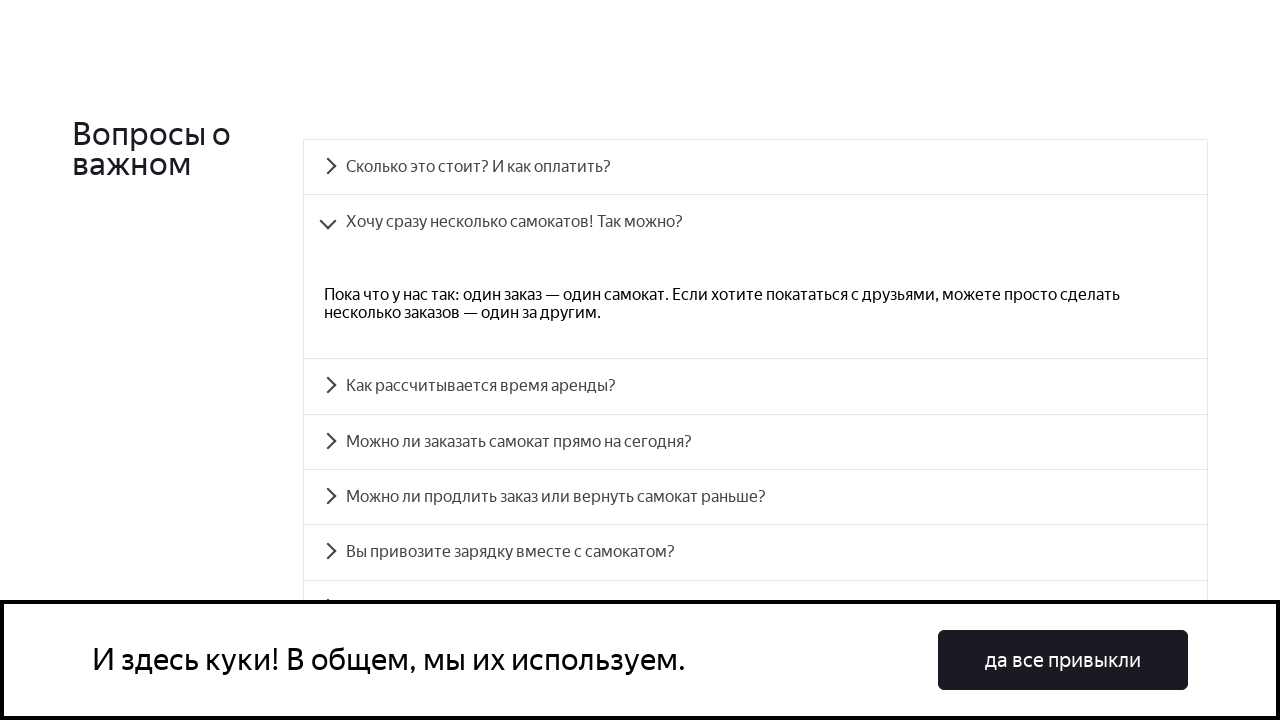

Verified FAQ answer 2 contains expected text
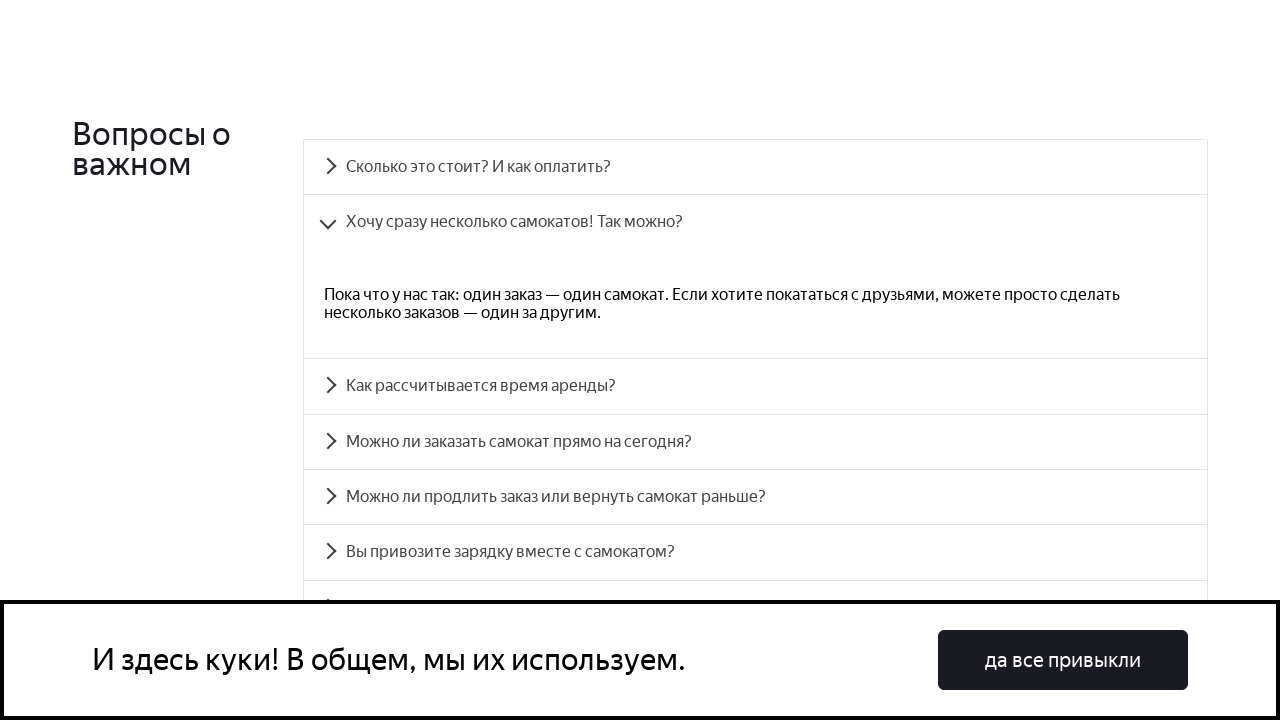

Clicked FAQ question 3 at (755, 386) on .accordion__item:nth-child(3) .accordion__heading
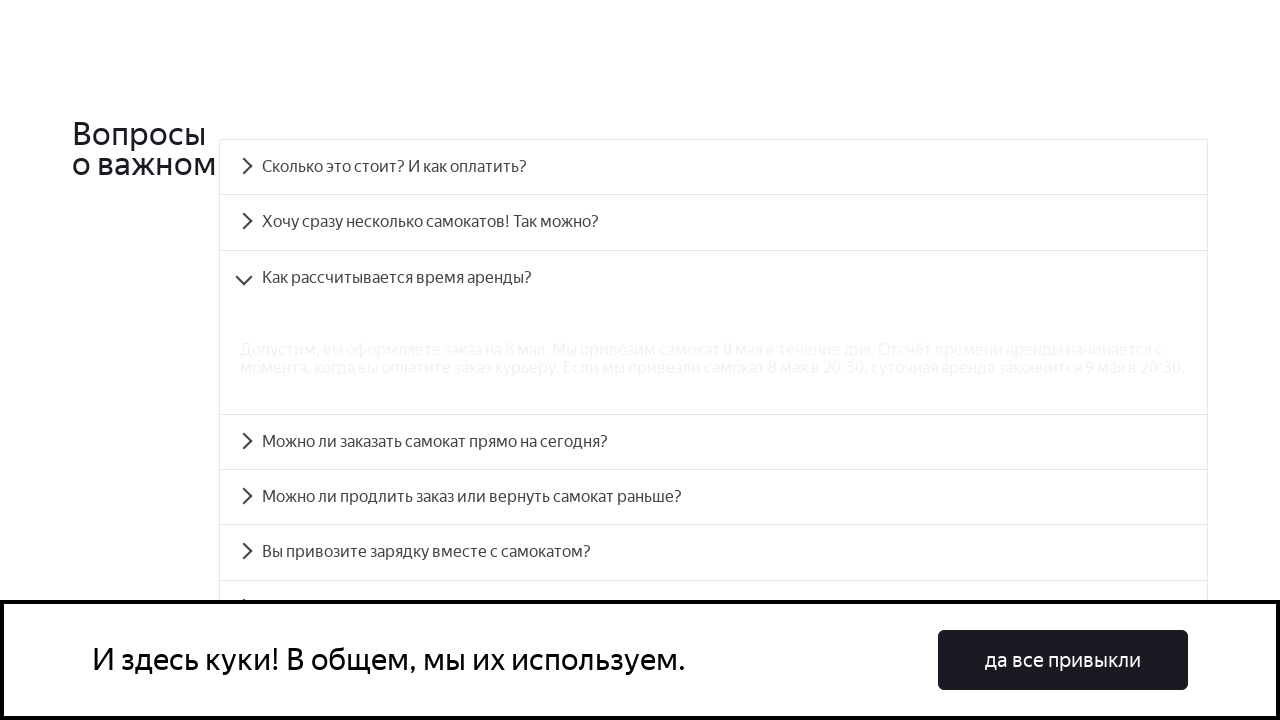

FAQ answer 3 became visible
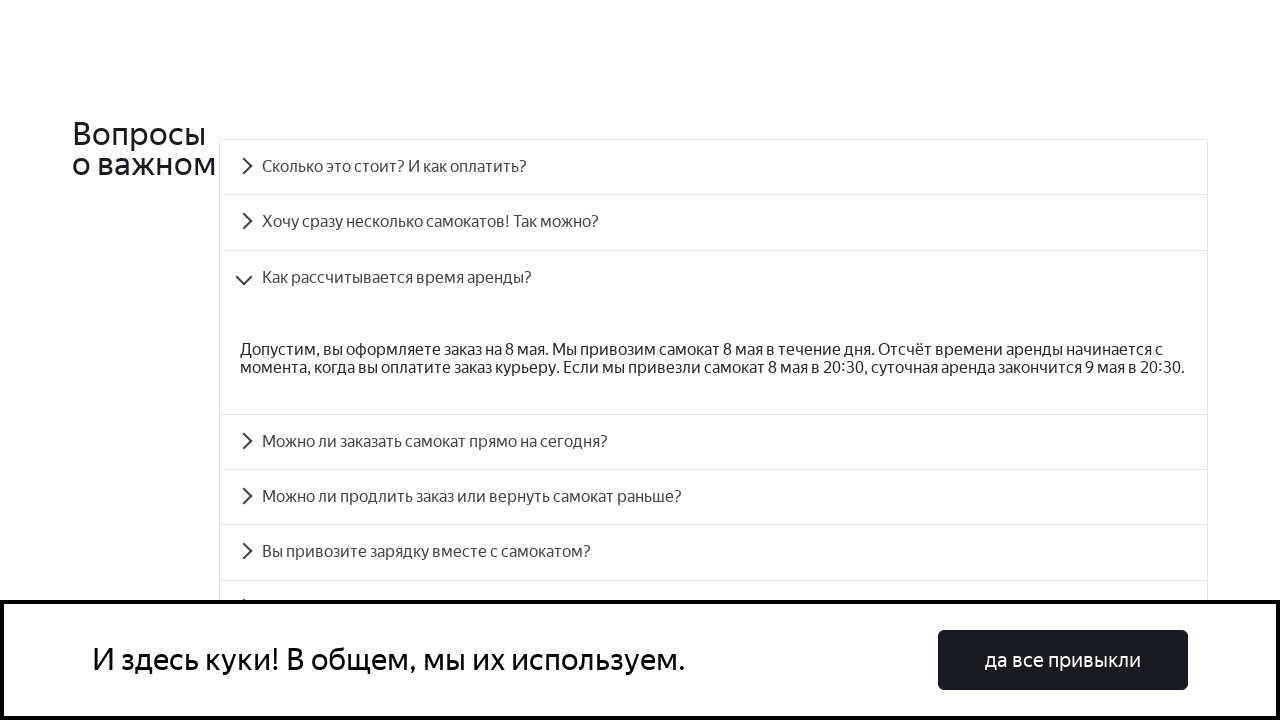

Verified FAQ answer 3 contains expected text
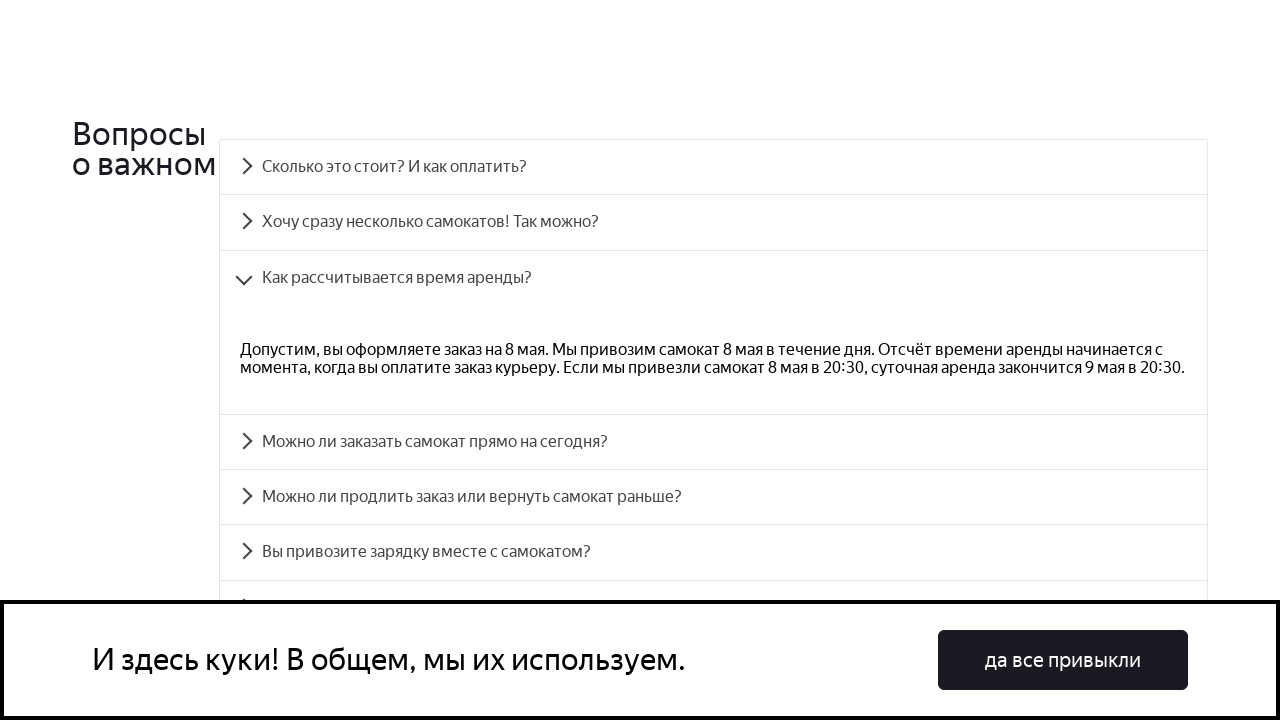

Clicked FAQ question 4 at (714, 442) on .accordion__item:nth-child(4) .accordion__heading
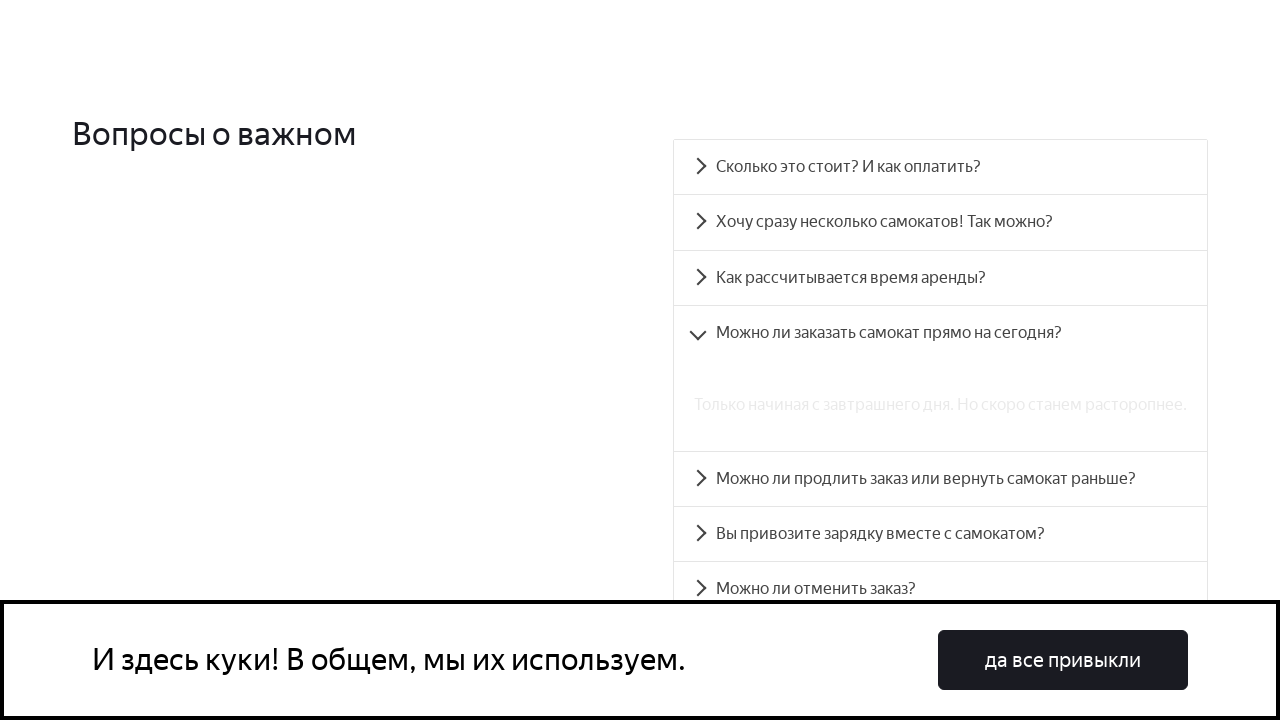

FAQ answer 4 became visible
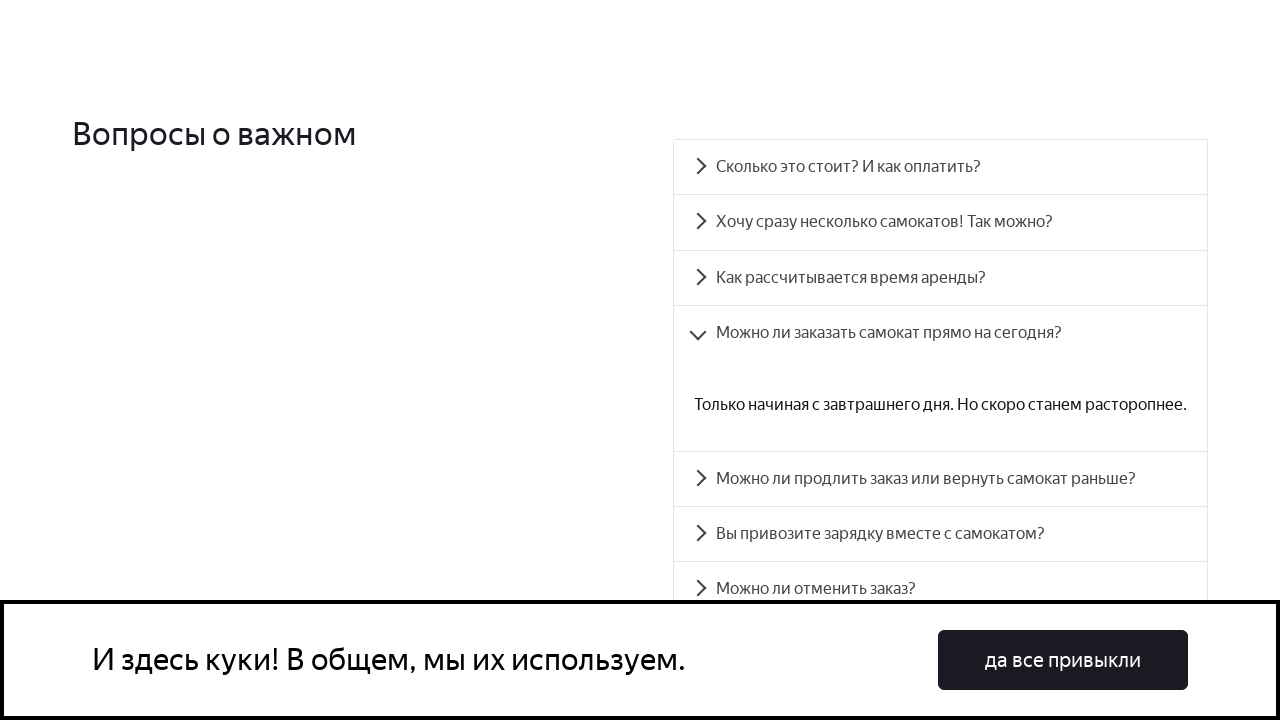

Verified FAQ answer 4 contains expected text
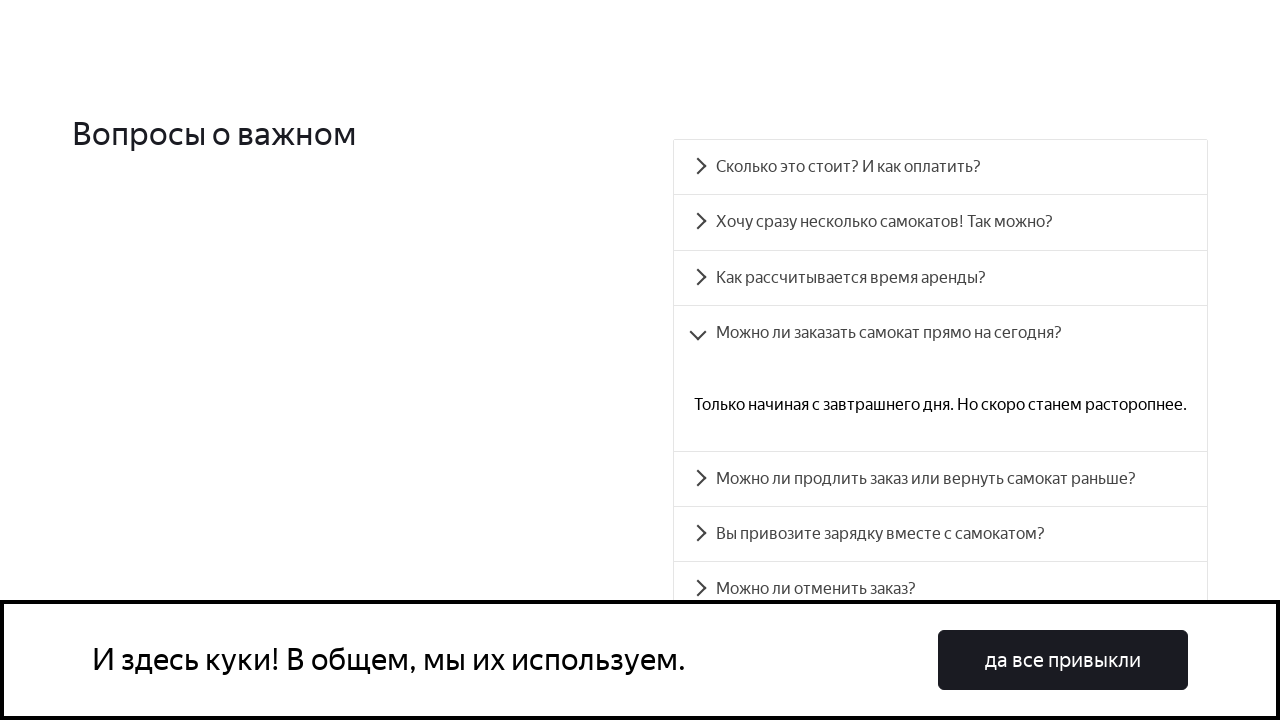

Clicked FAQ question 5 at (940, 479) on .accordion__item:nth-child(5) .accordion__heading
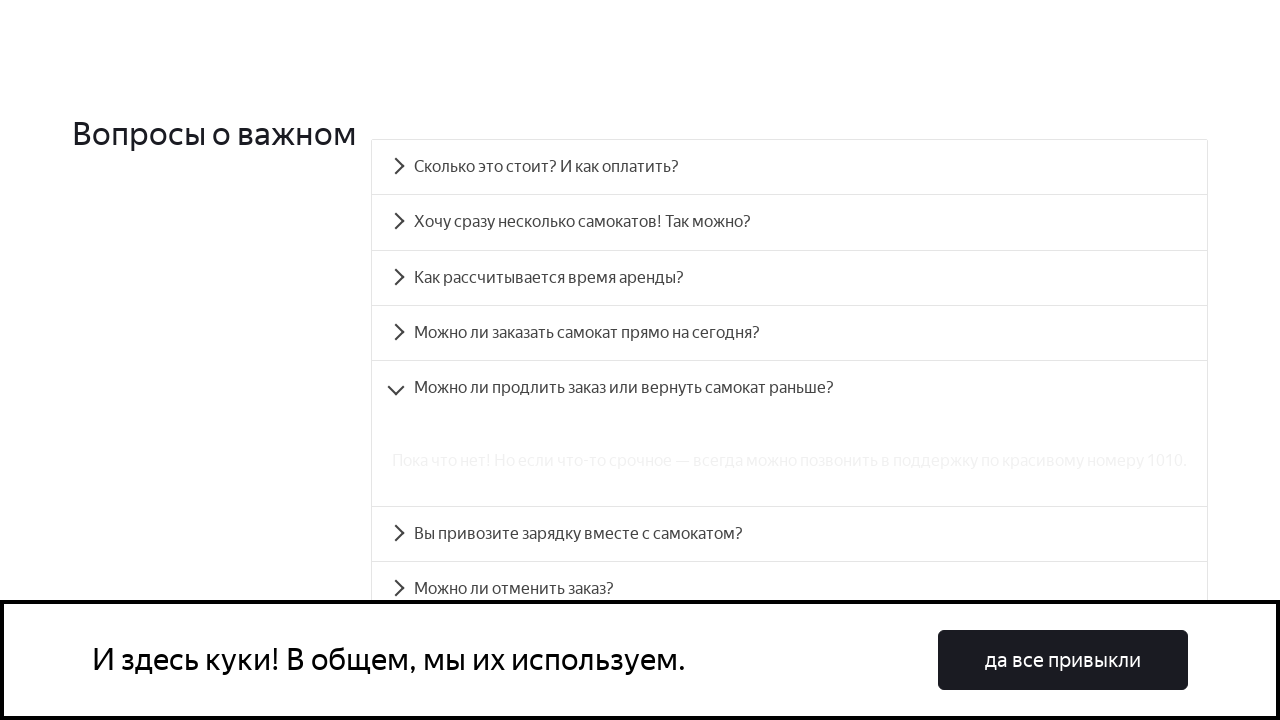

FAQ answer 5 became visible
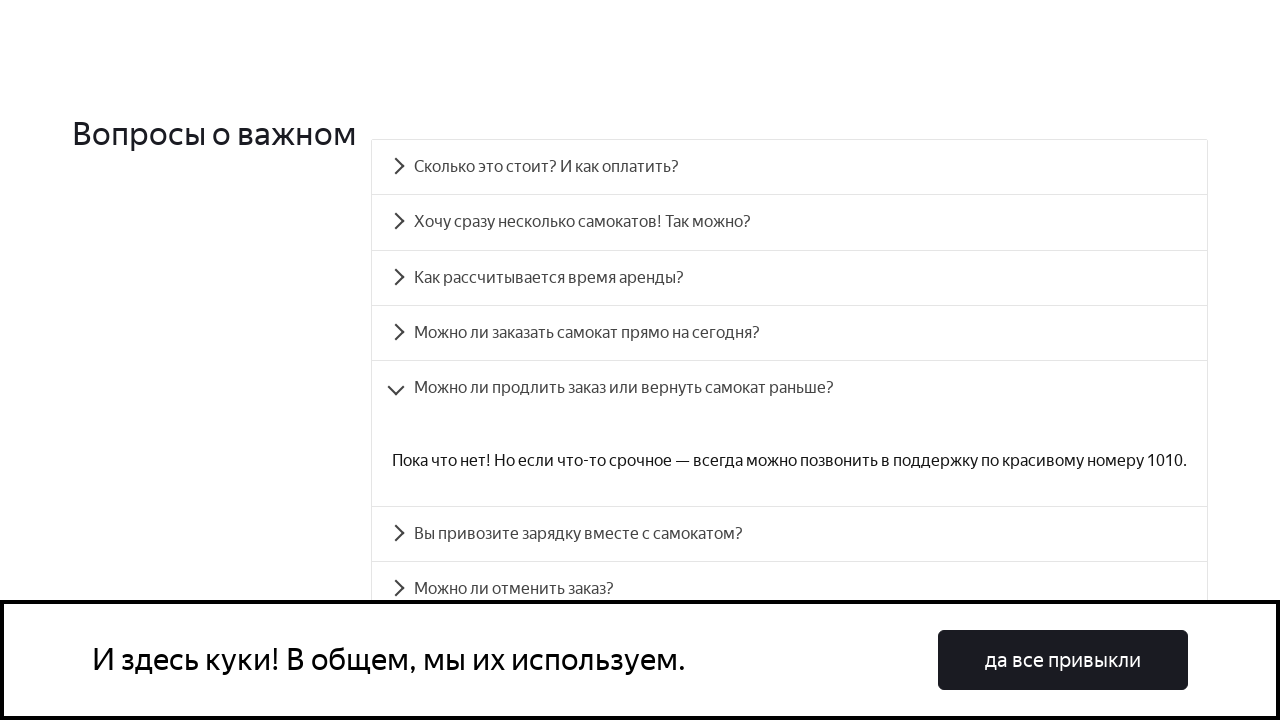

Verified FAQ answer 5 contains expected text
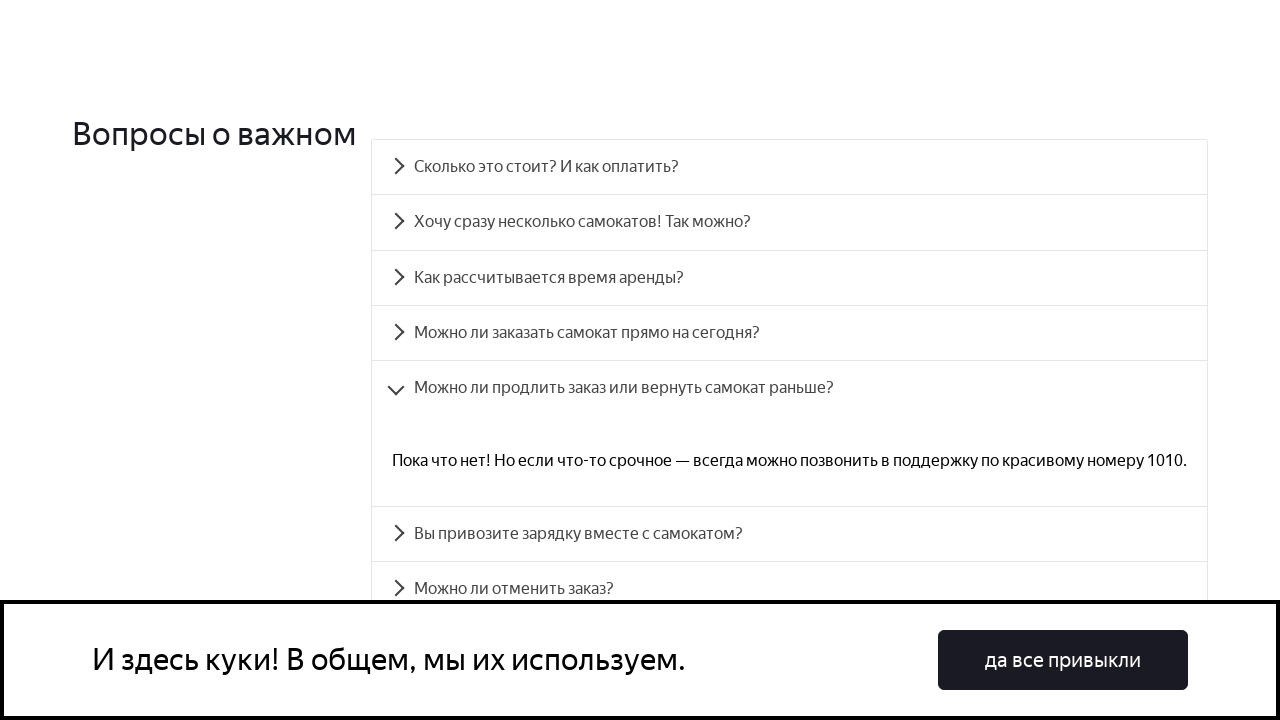

Clicked FAQ question 6 at (790, 534) on .accordion__item:nth-child(6) .accordion__heading
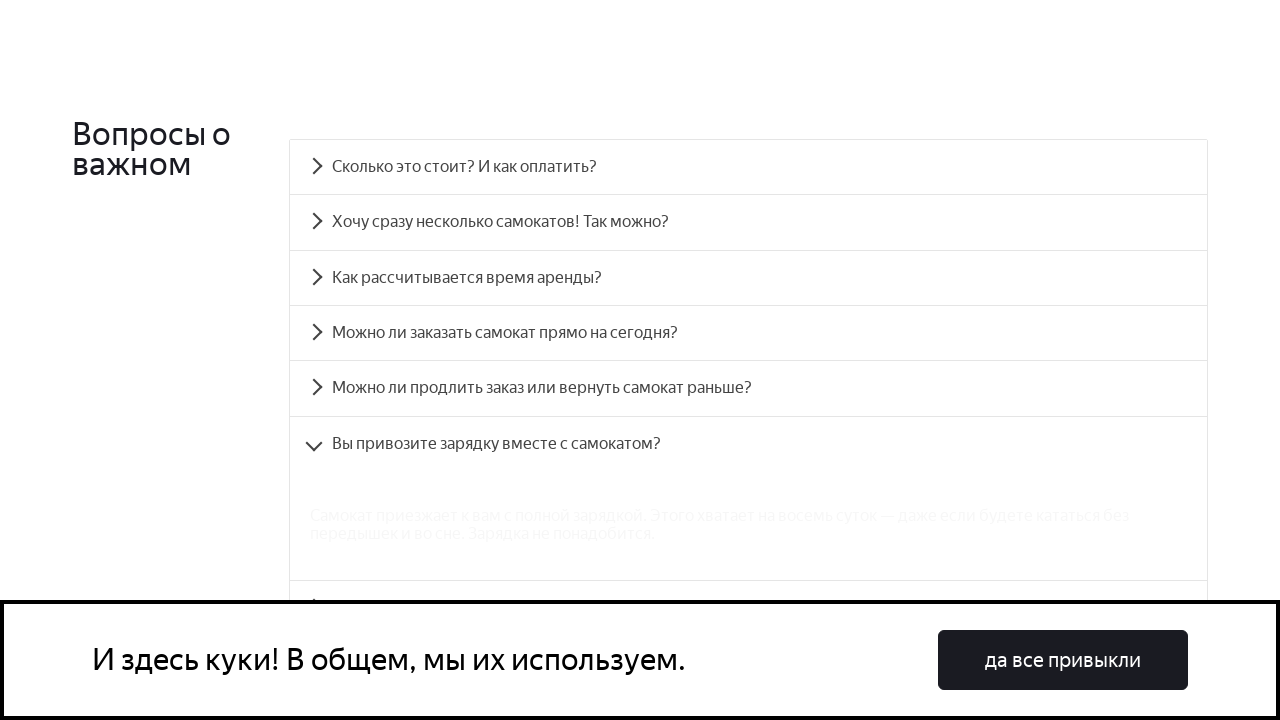

FAQ answer 6 became visible
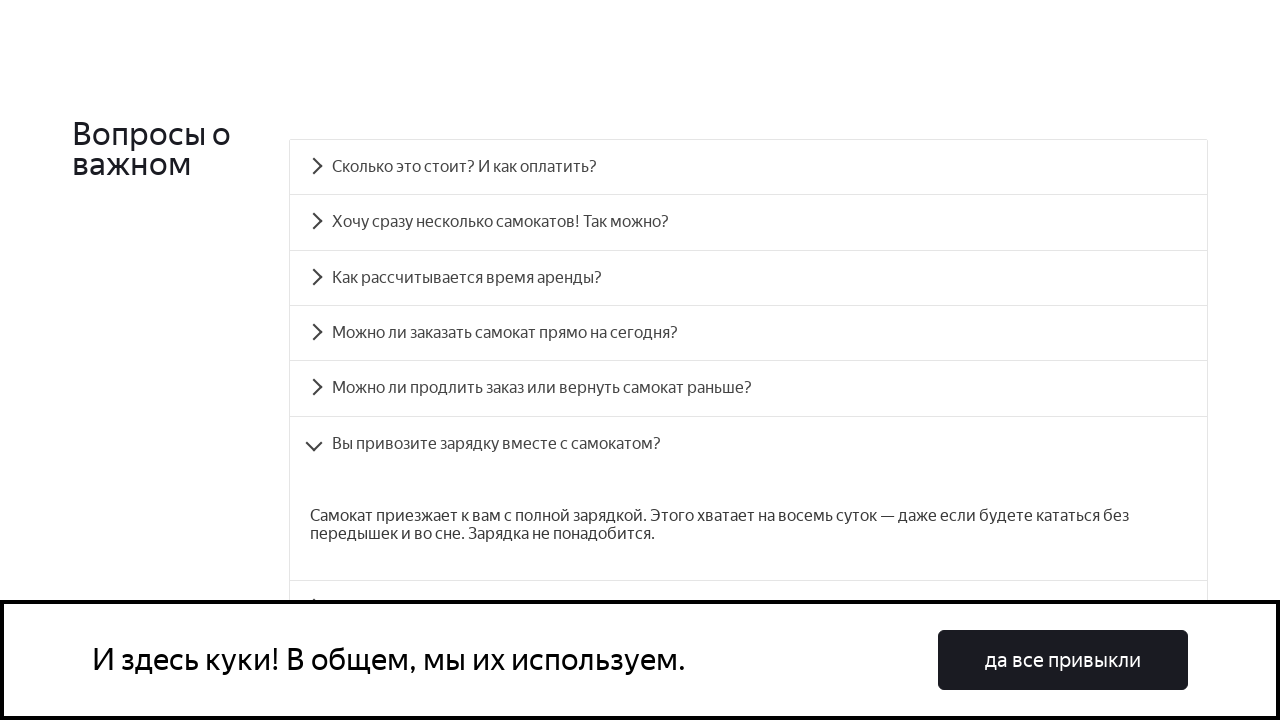

Verified FAQ answer 6 contains expected text
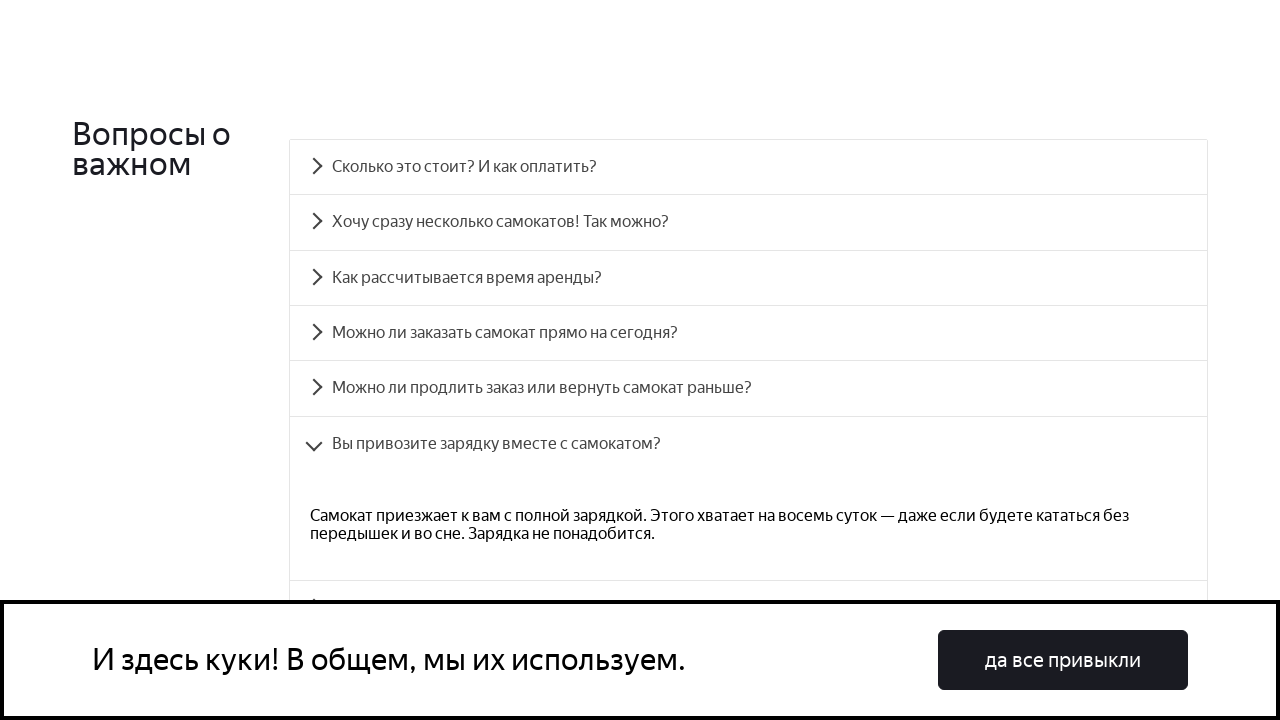

Clicked FAQ question 7 at (748, 436) on .accordion__item:nth-child(7) .accordion__heading
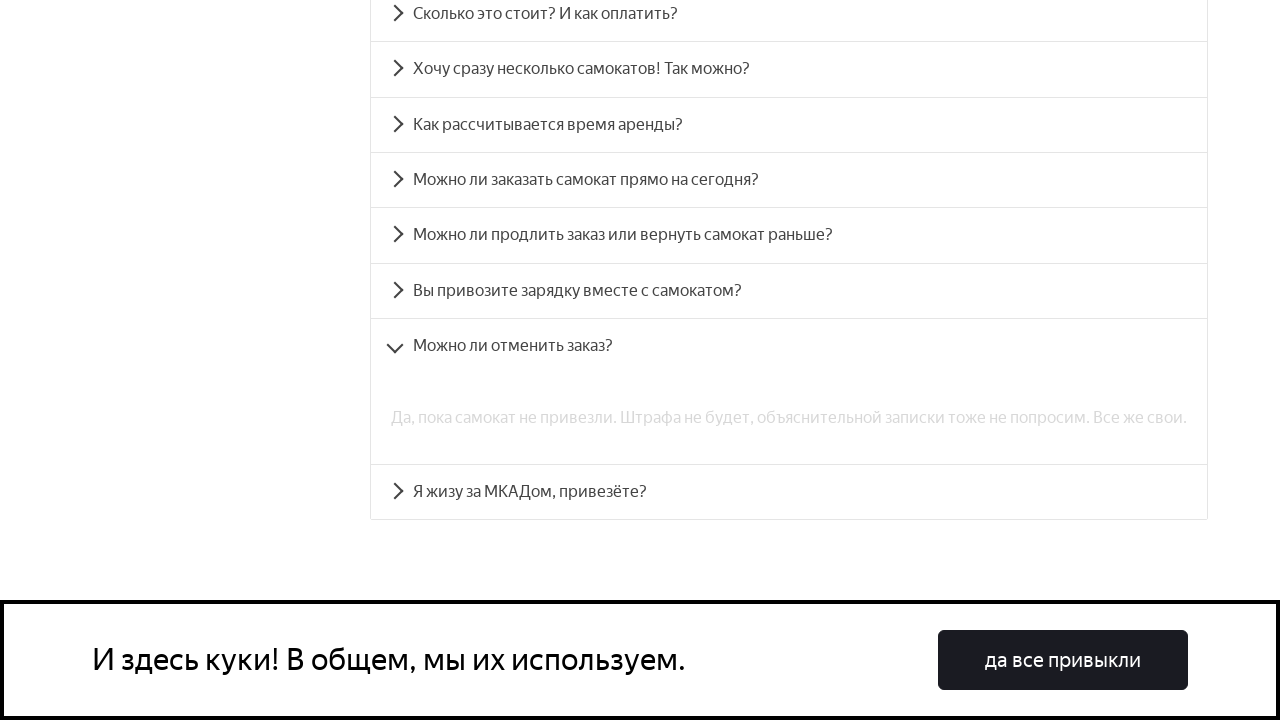

FAQ answer 7 became visible
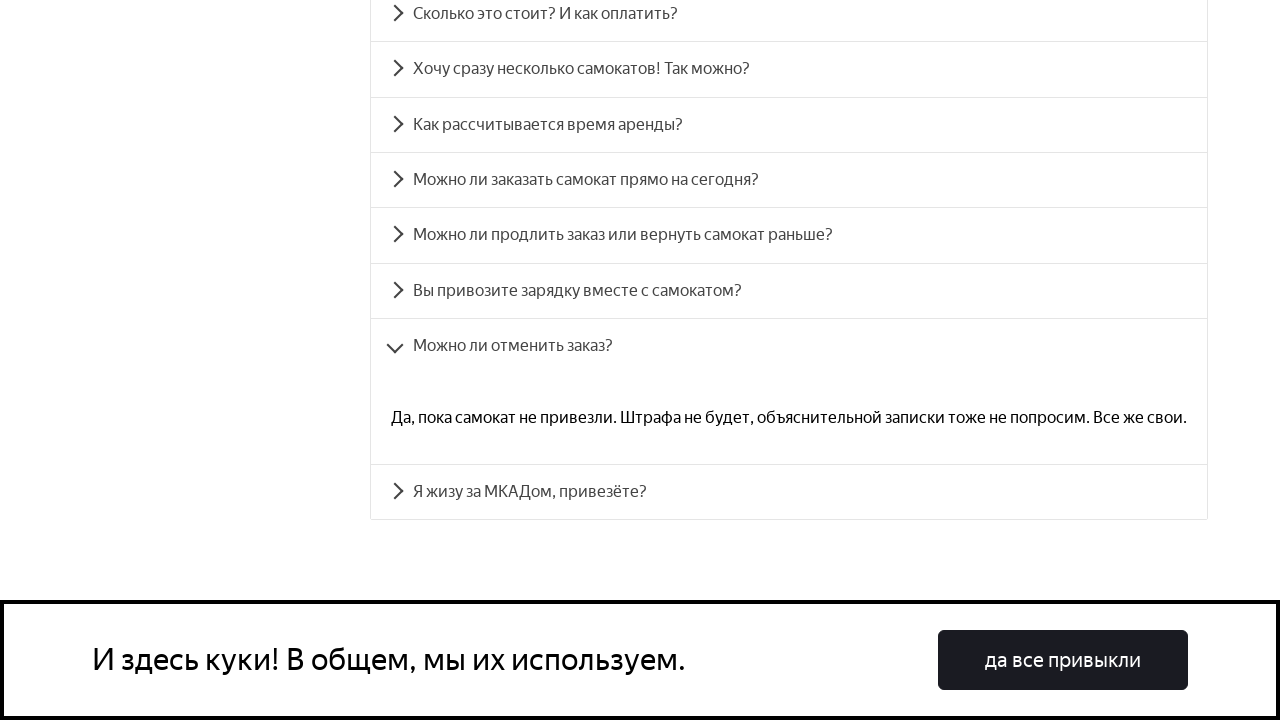

Verified FAQ answer 7 contains expected text
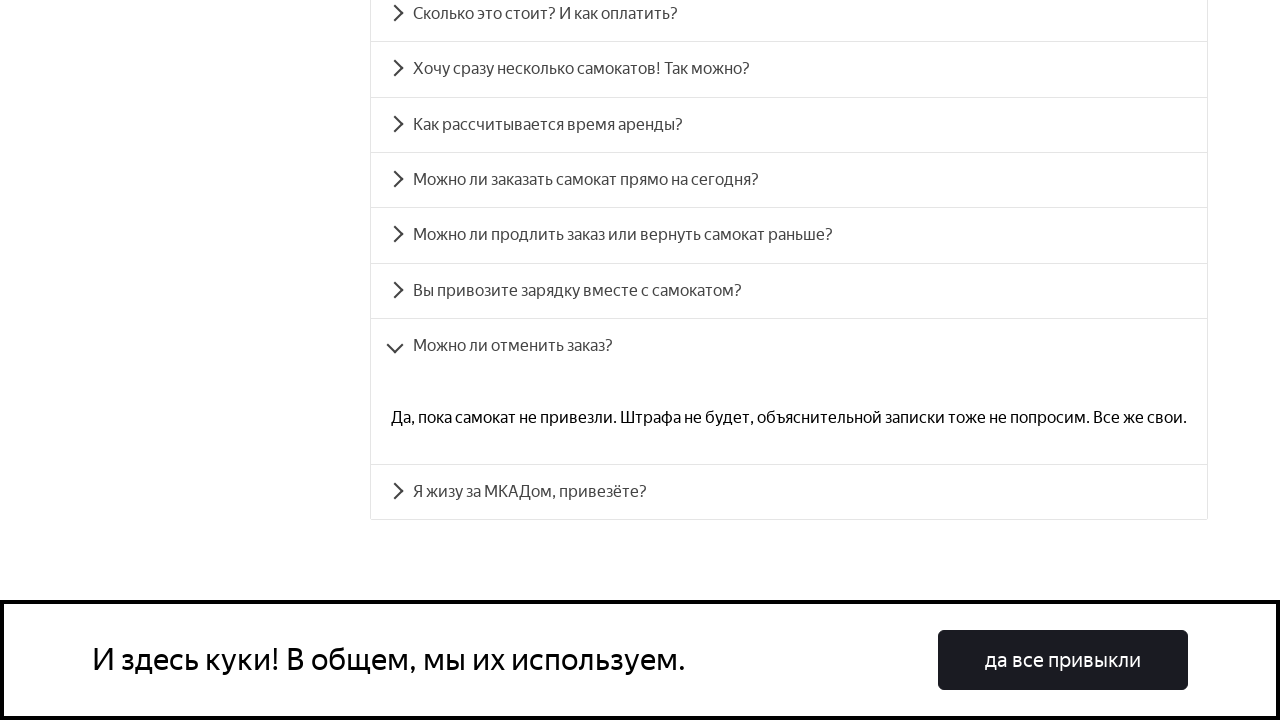

Clicked FAQ question 8 at (789, 492) on .accordion__item:nth-child(8) .accordion__heading
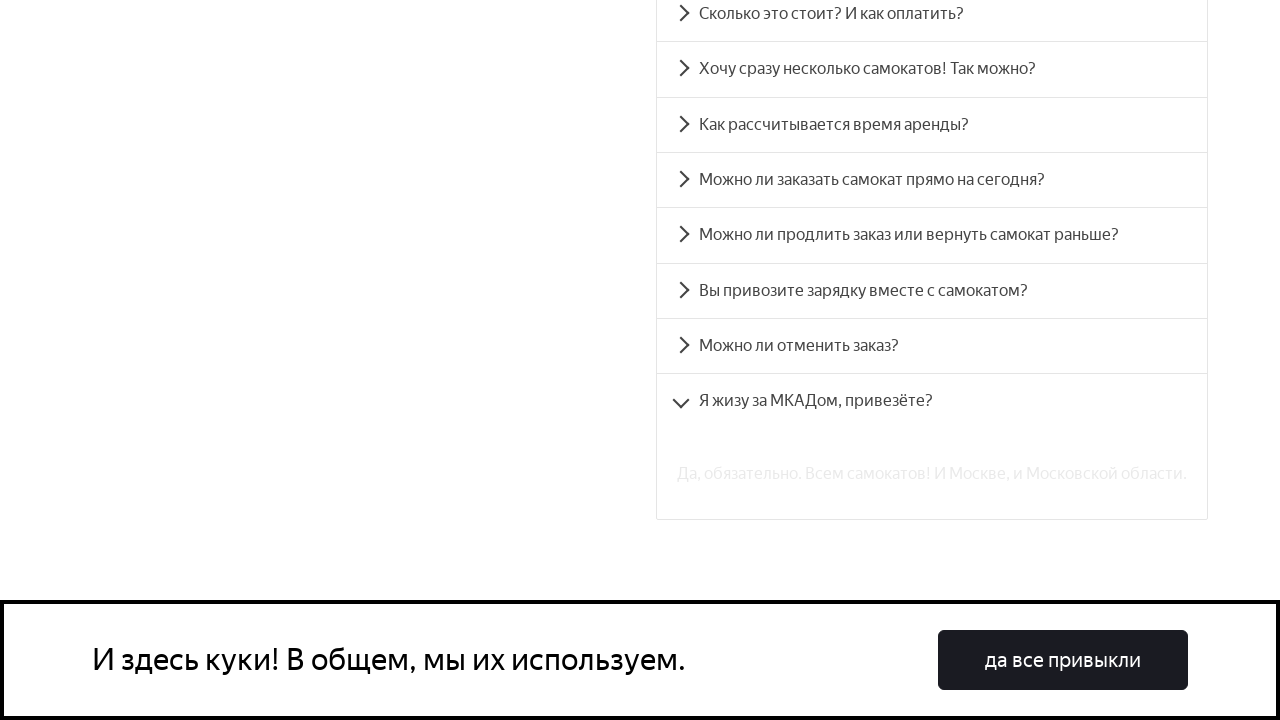

FAQ answer 8 became visible
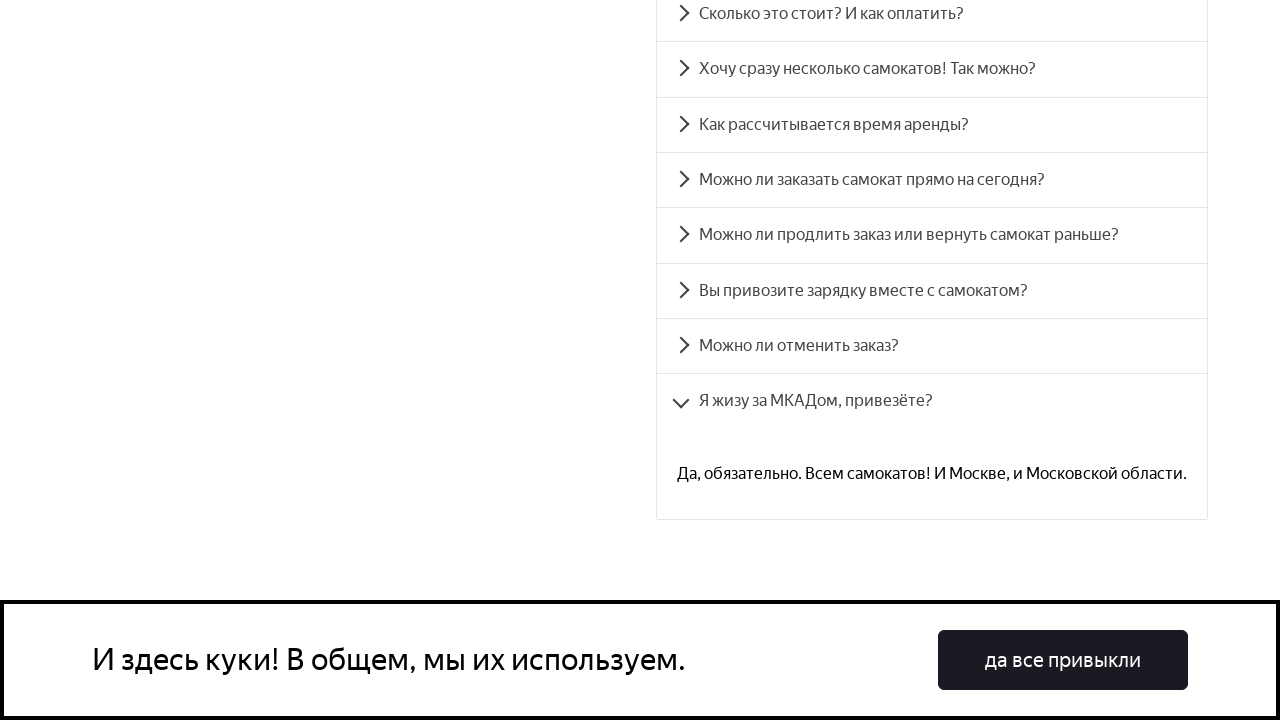

Verified FAQ answer 8 contains expected text
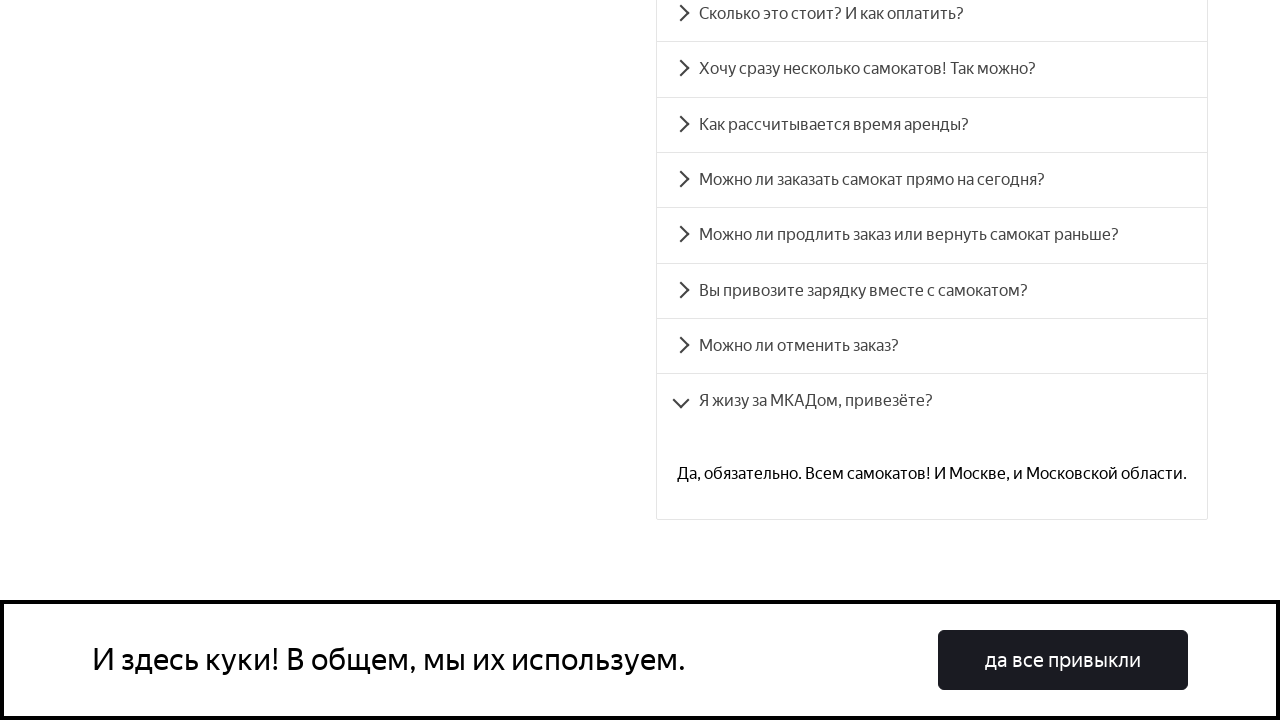

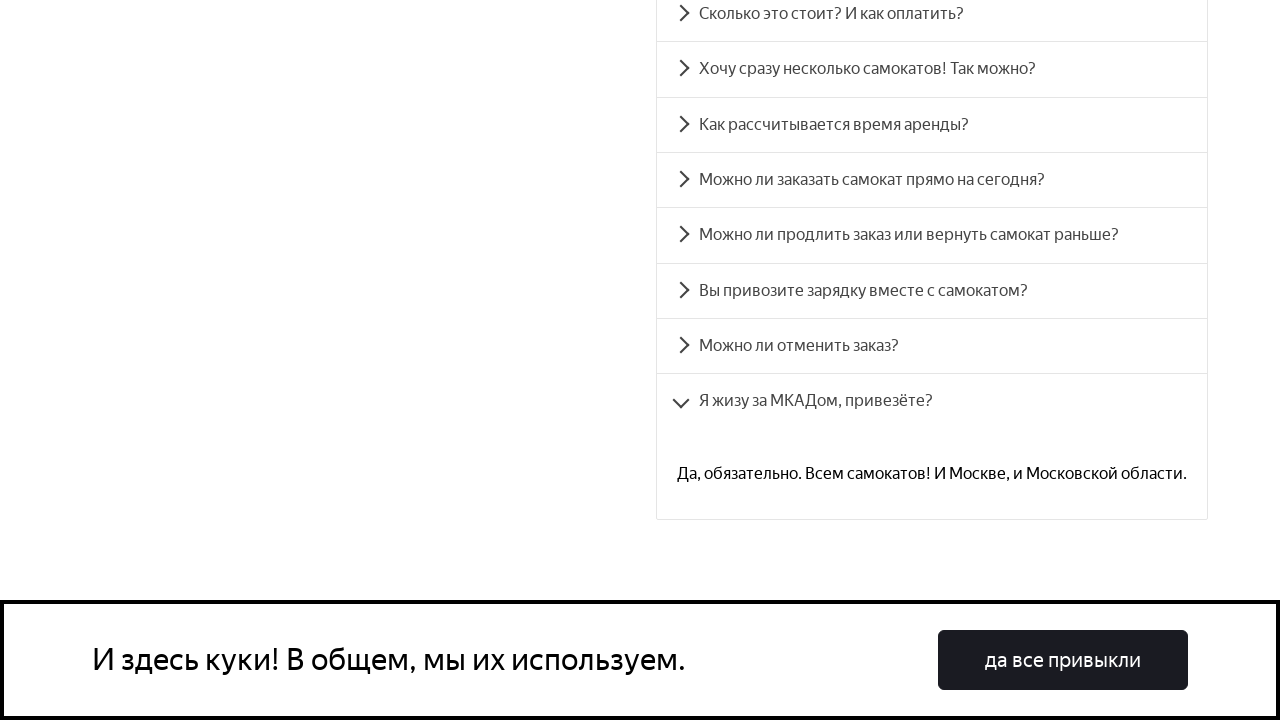